Tests checkbox interactions by clicking multiple checkboxes and verifying the enabled state of a disabled checkbox

Starting URL: https://www.leafground.com/checkbox.xhtml

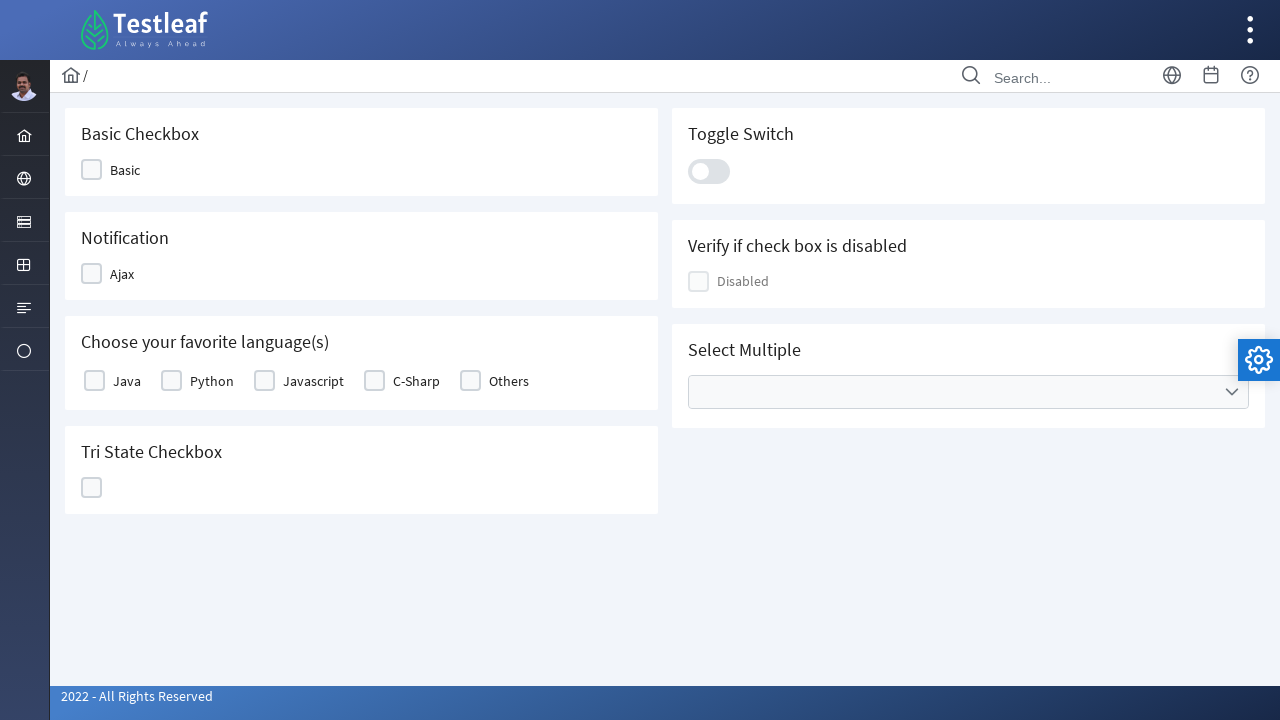

Clicked the first checkbox at (94, 381) on //*[@id="j_idt87:basic"]/tbody/tr/td[1]/div/div[2]
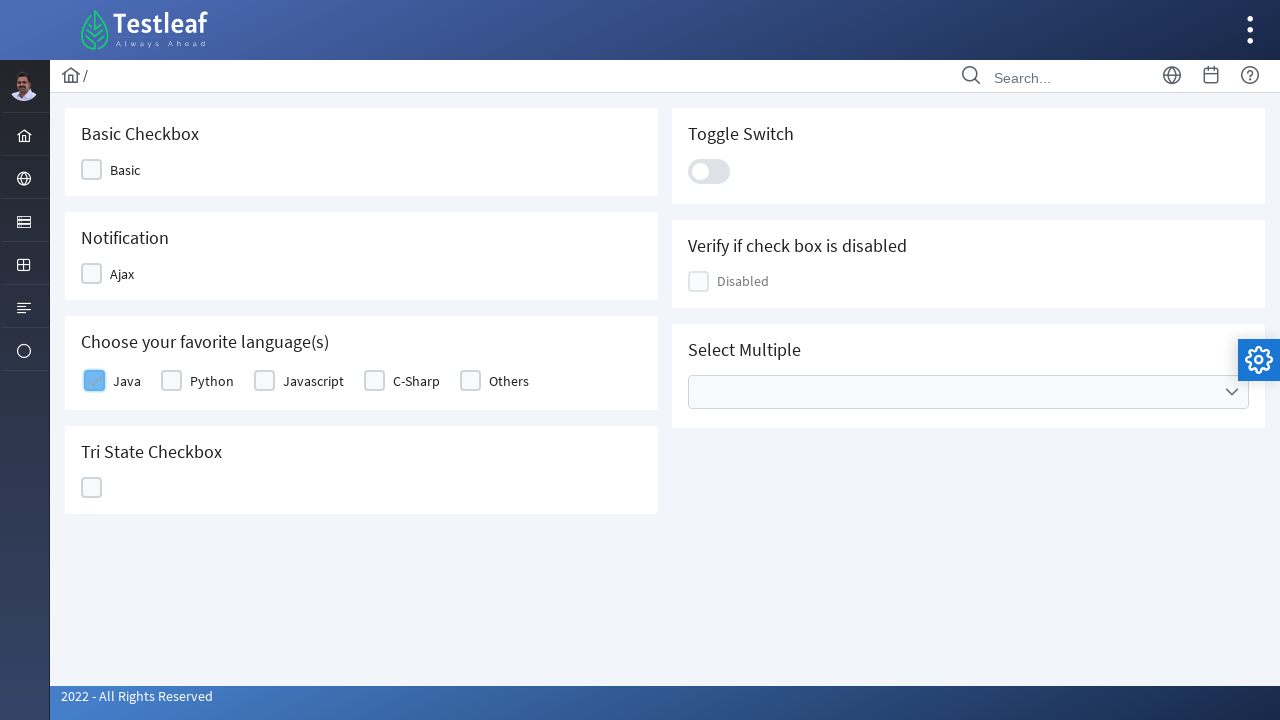

Clicked the fifth checkbox at (470, 381) on //*[@id="j_idt87:basic"]/tbody/tr/td[5]/div/div[2]
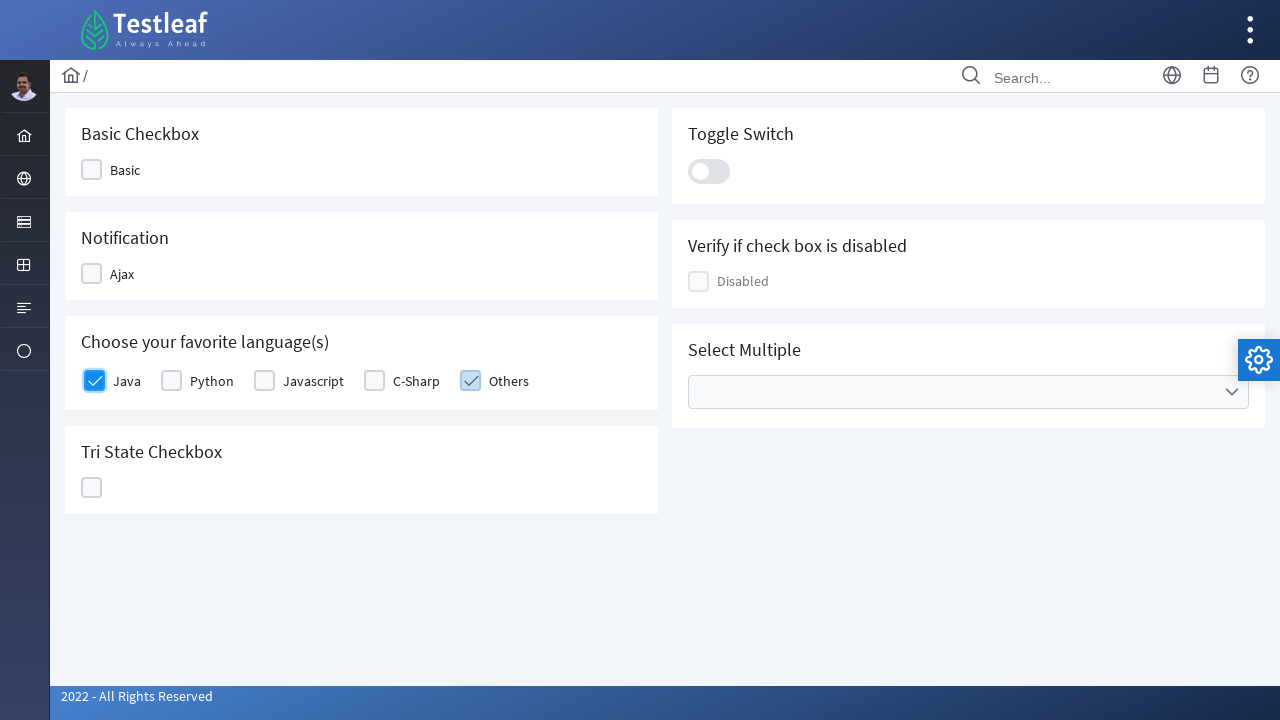

Located the disabled checkbox element
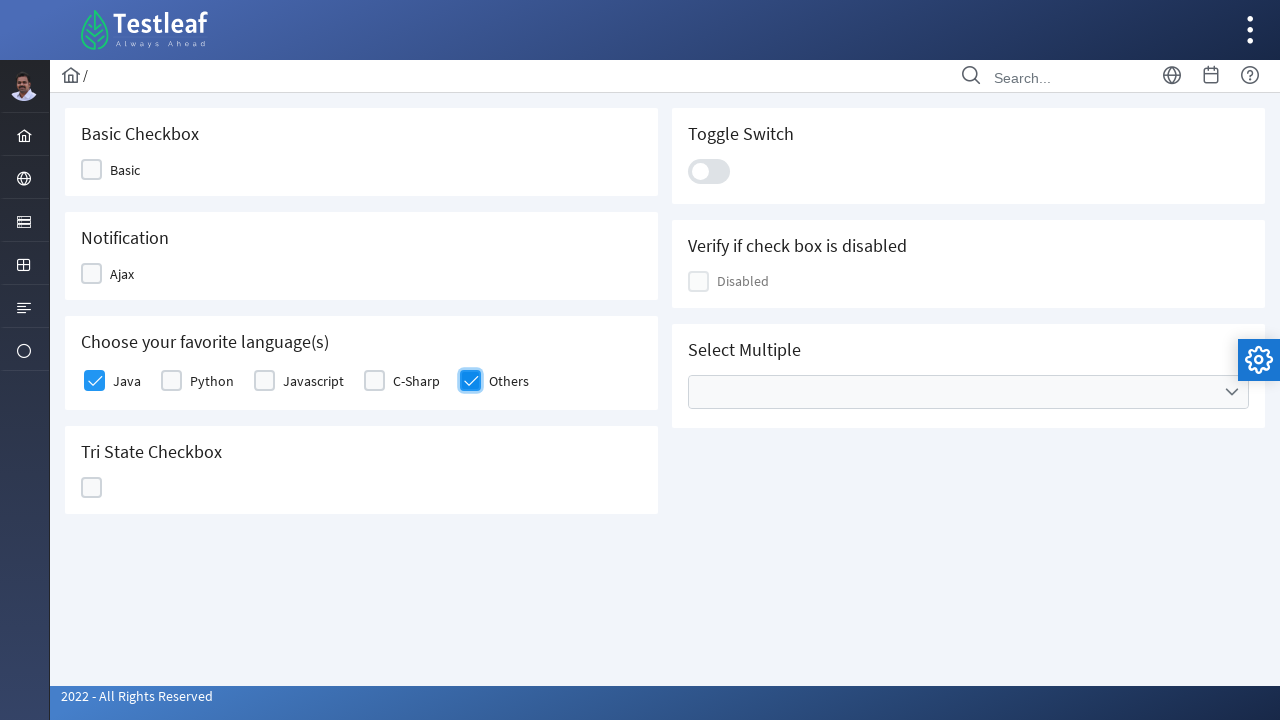

Verified disabled checkbox enabled state: True
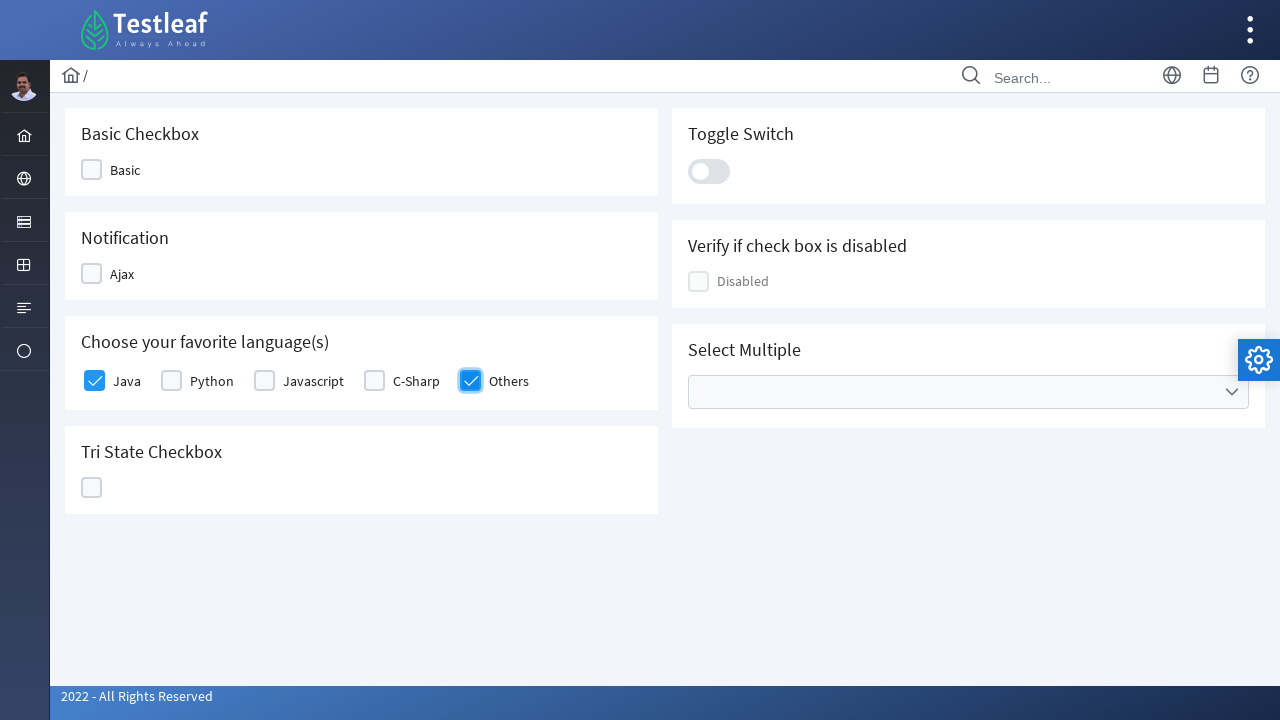

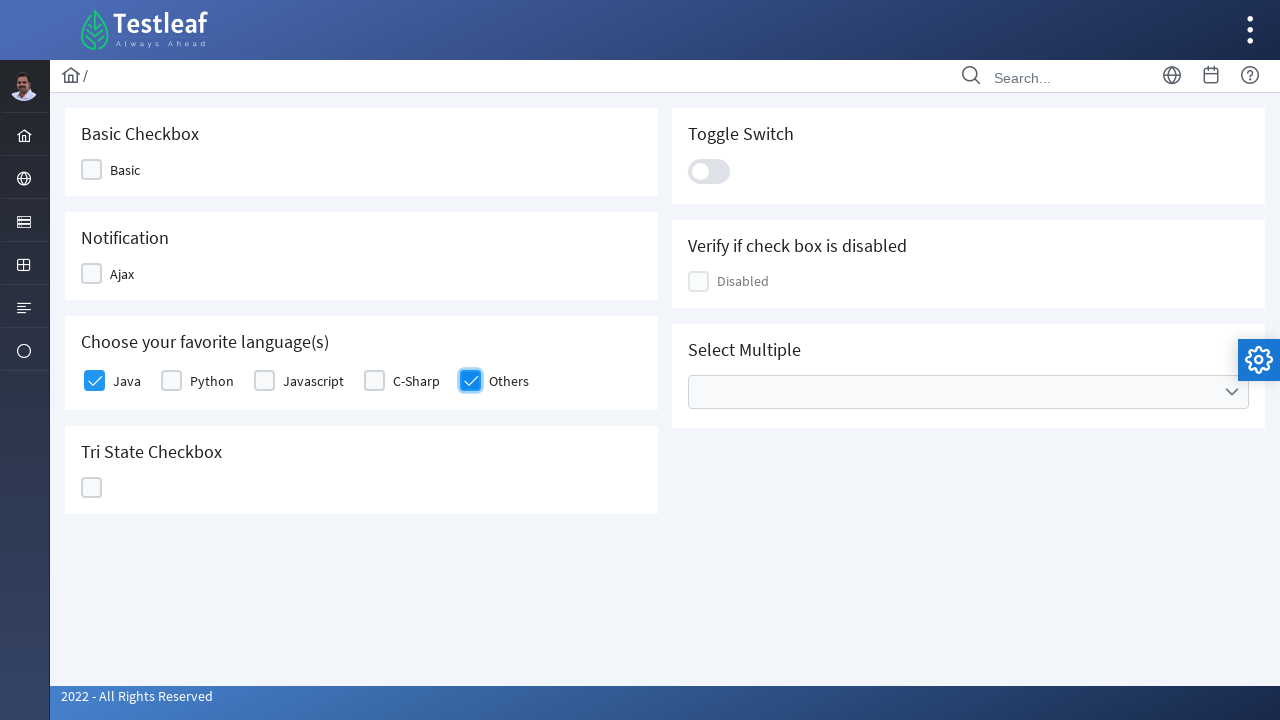